Tests the signature pad functionality by drawing on the canvas area and then clearing it using the clear button

Starting URL: http://szimek.github.io/signature_pad/

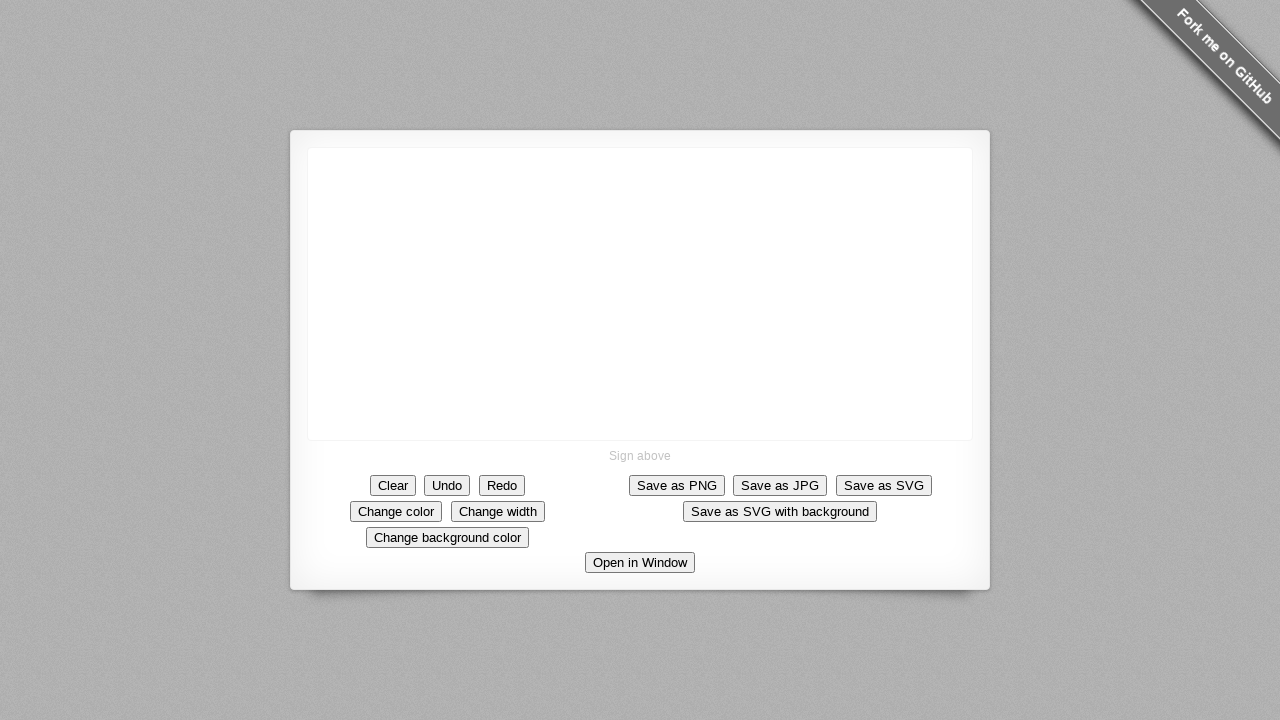

Located the signature pad canvas area
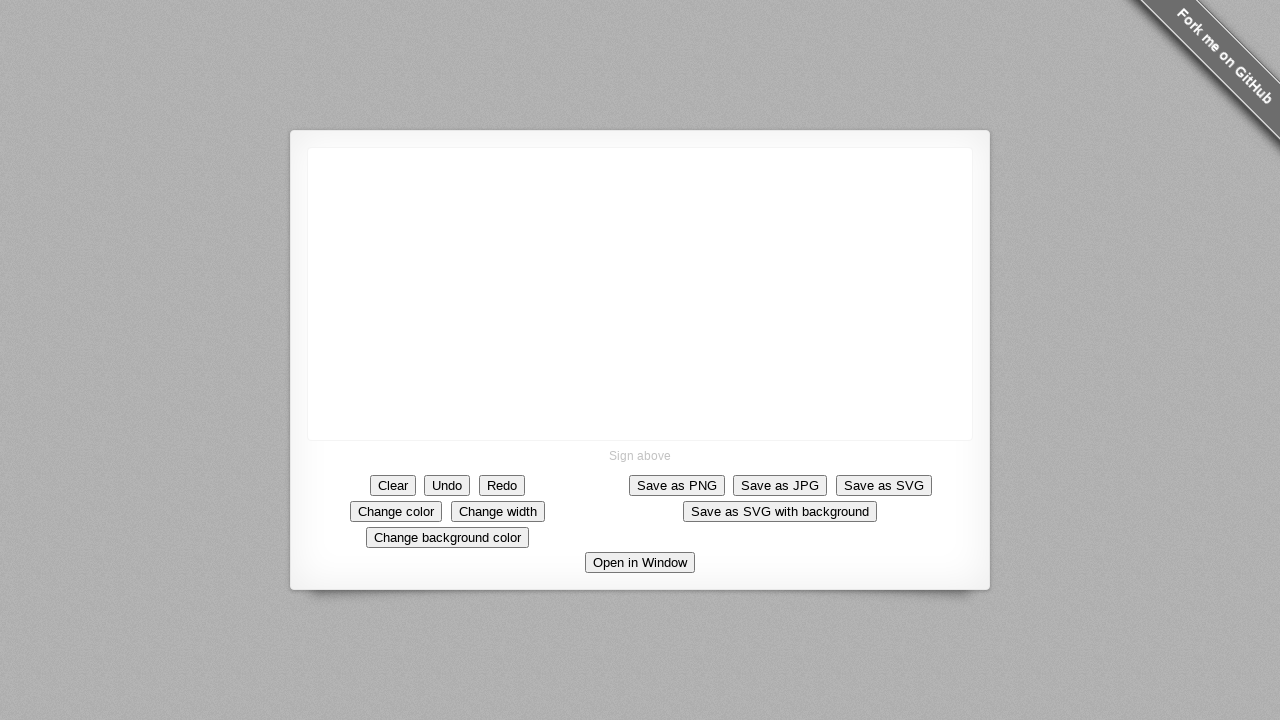

Moved mouse to starting position (300, 200) at (300, 200)
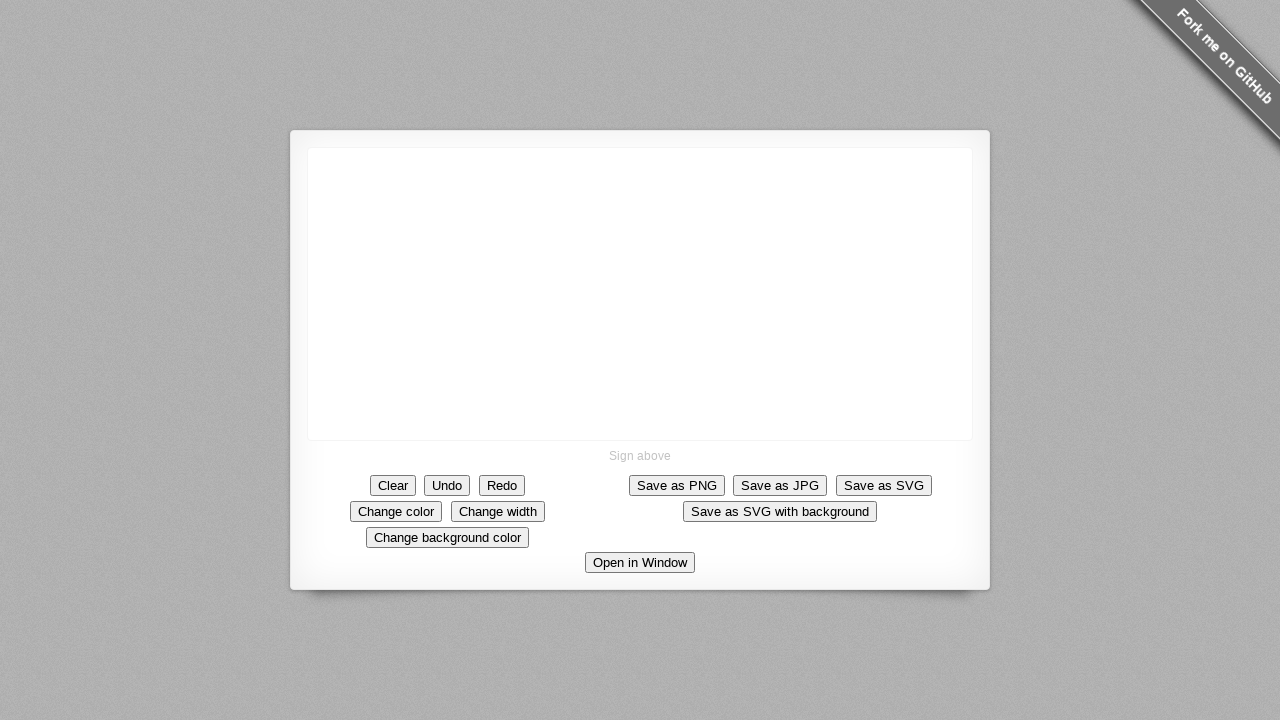

Pressed mouse button down to start drawing at (300, 200)
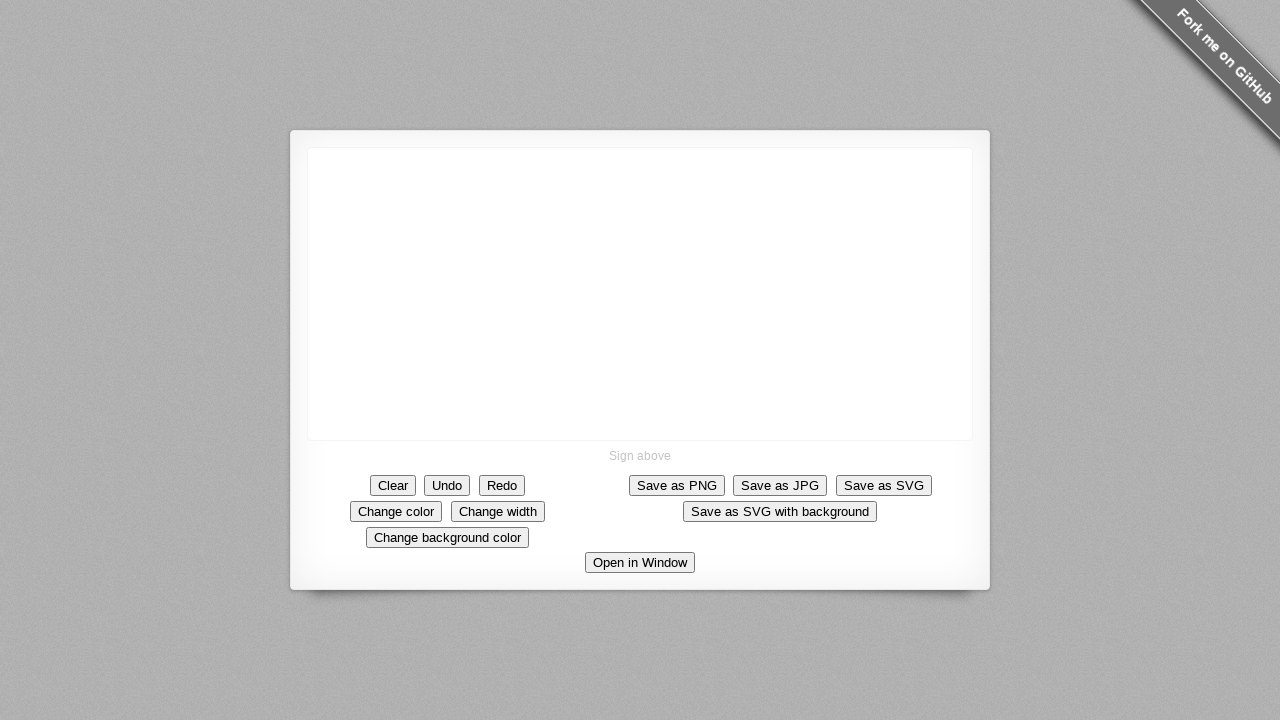

Moved mouse to (400, 250) while drawing at (400, 250)
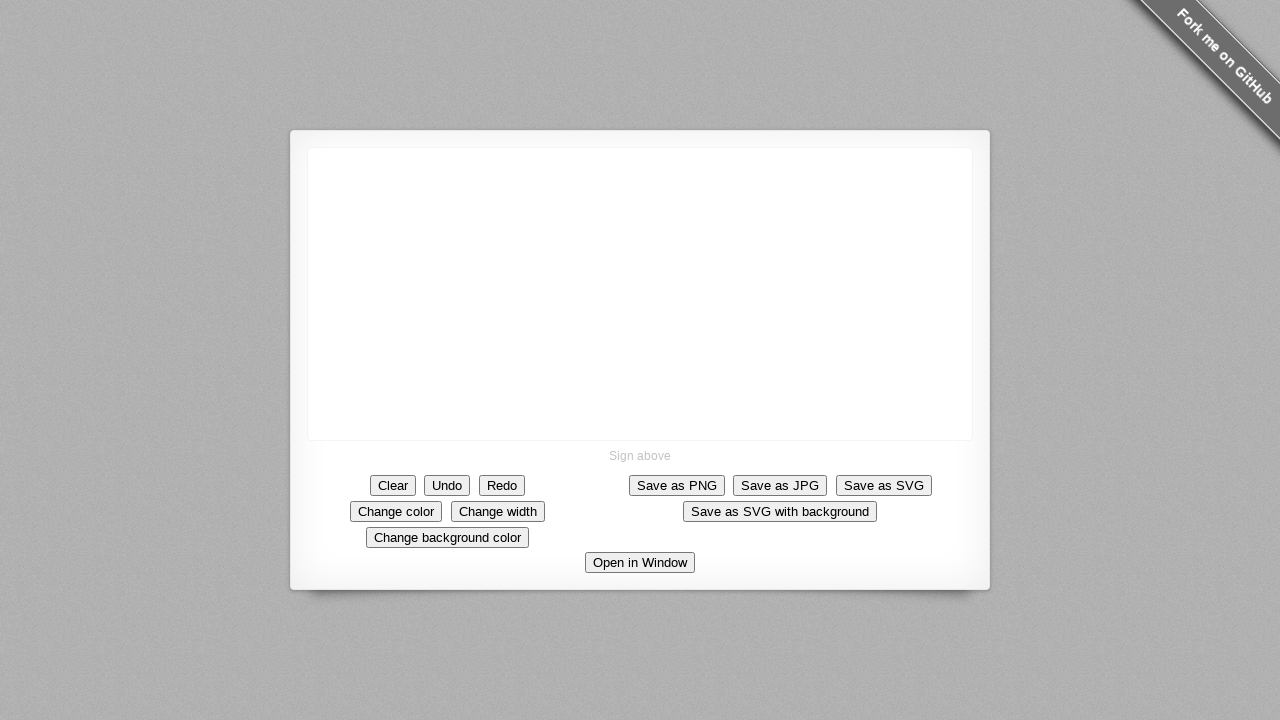

Moved mouse to (350, 300) while drawing at (350, 300)
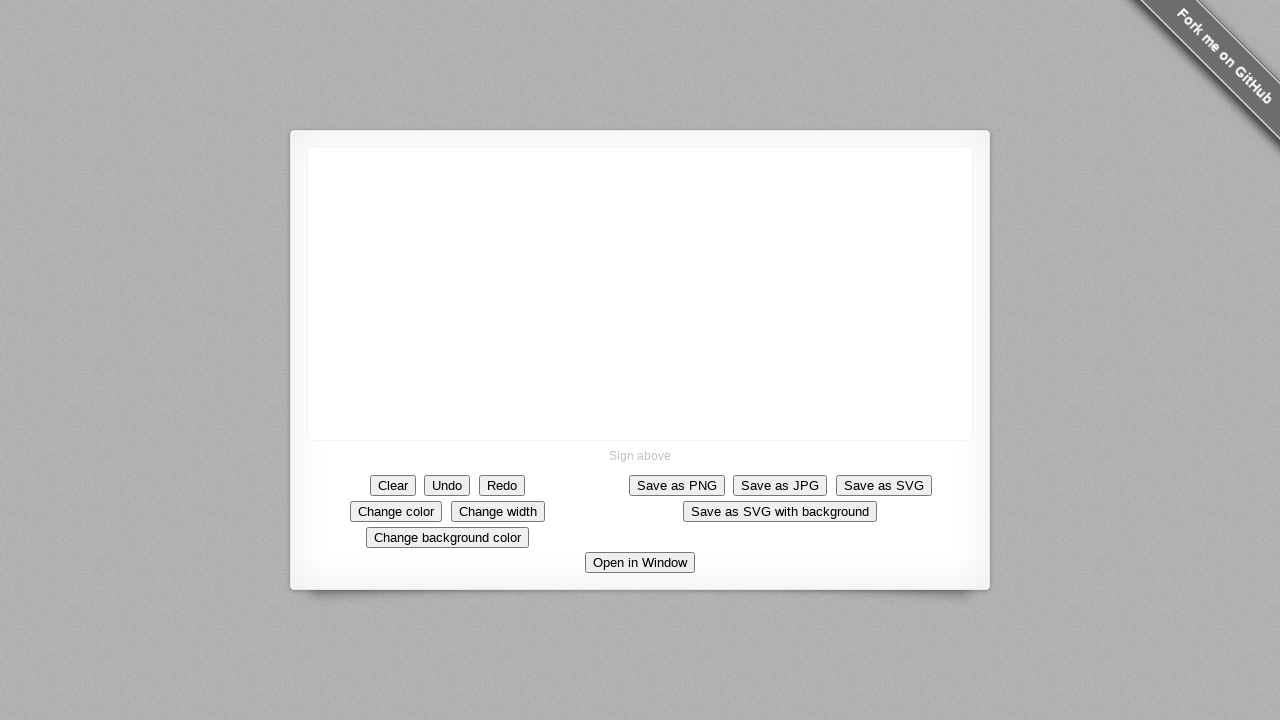

Moved mouse to (450, 280) while drawing at (450, 280)
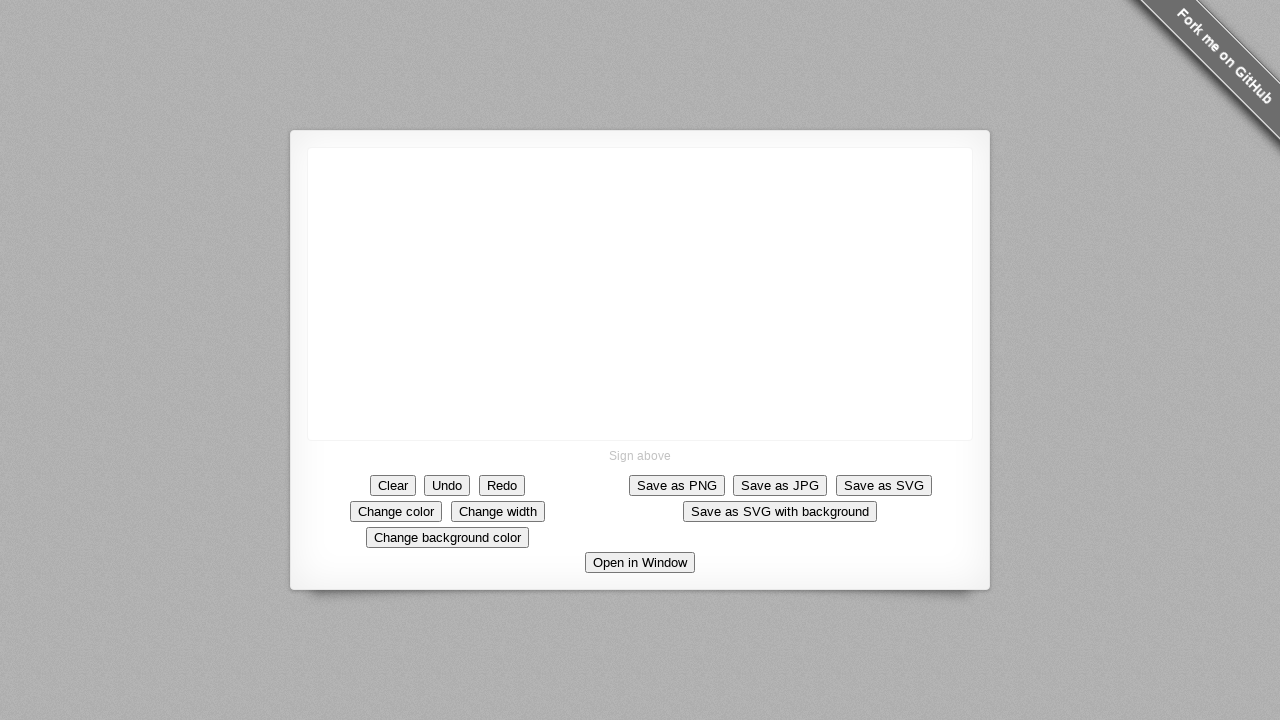

Released mouse button to finish drawing at (450, 280)
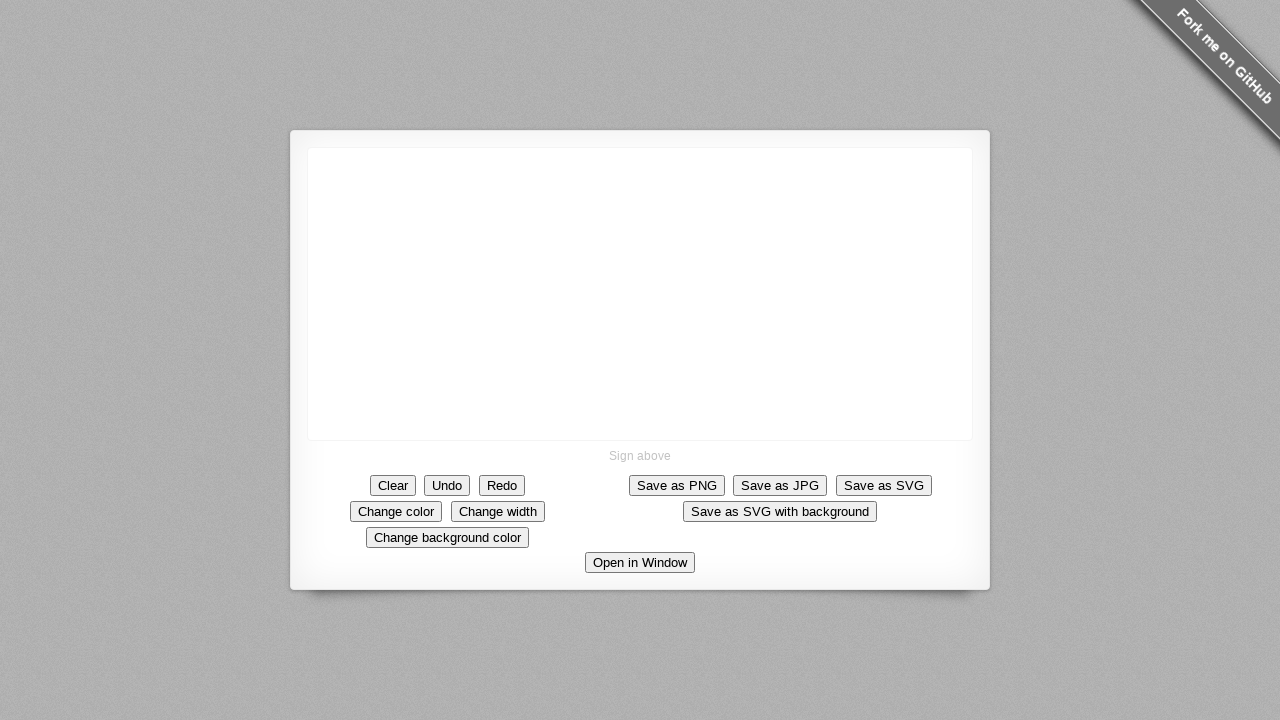

Waited 1 second to see the signature drawing
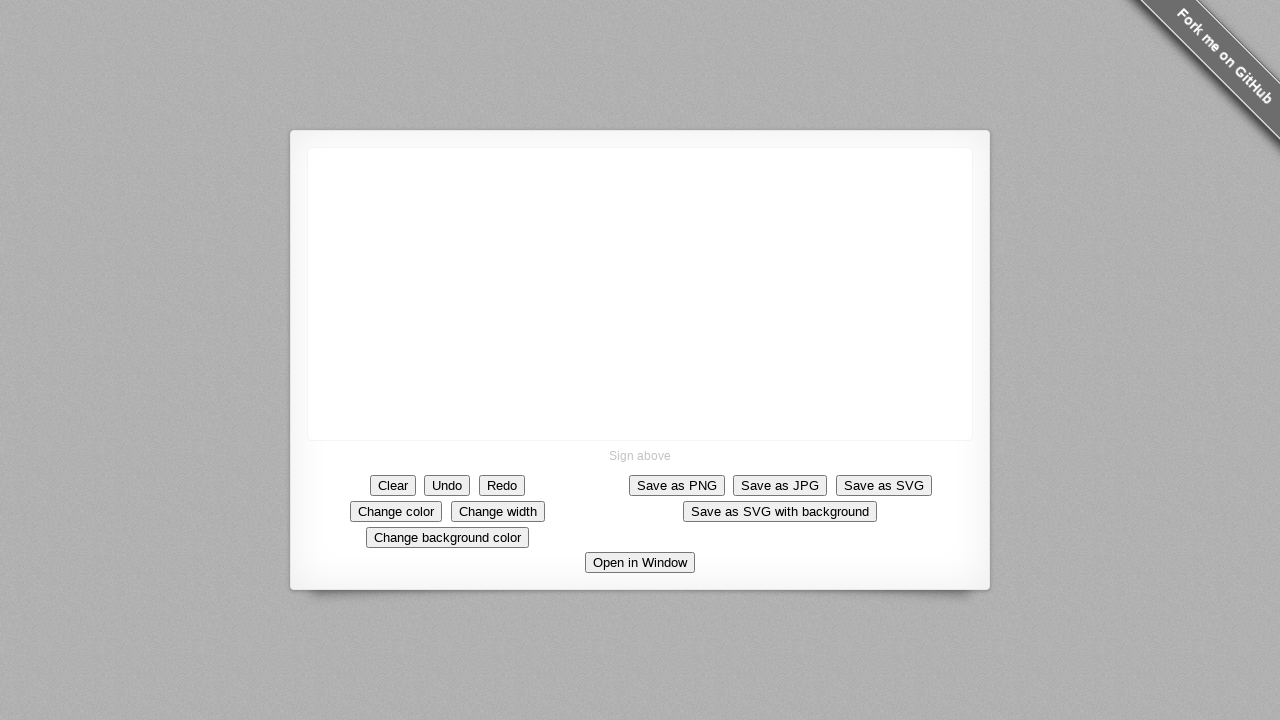

Clicked the Clear button to erase the signature at (393, 485) on button:has-text('Clear')
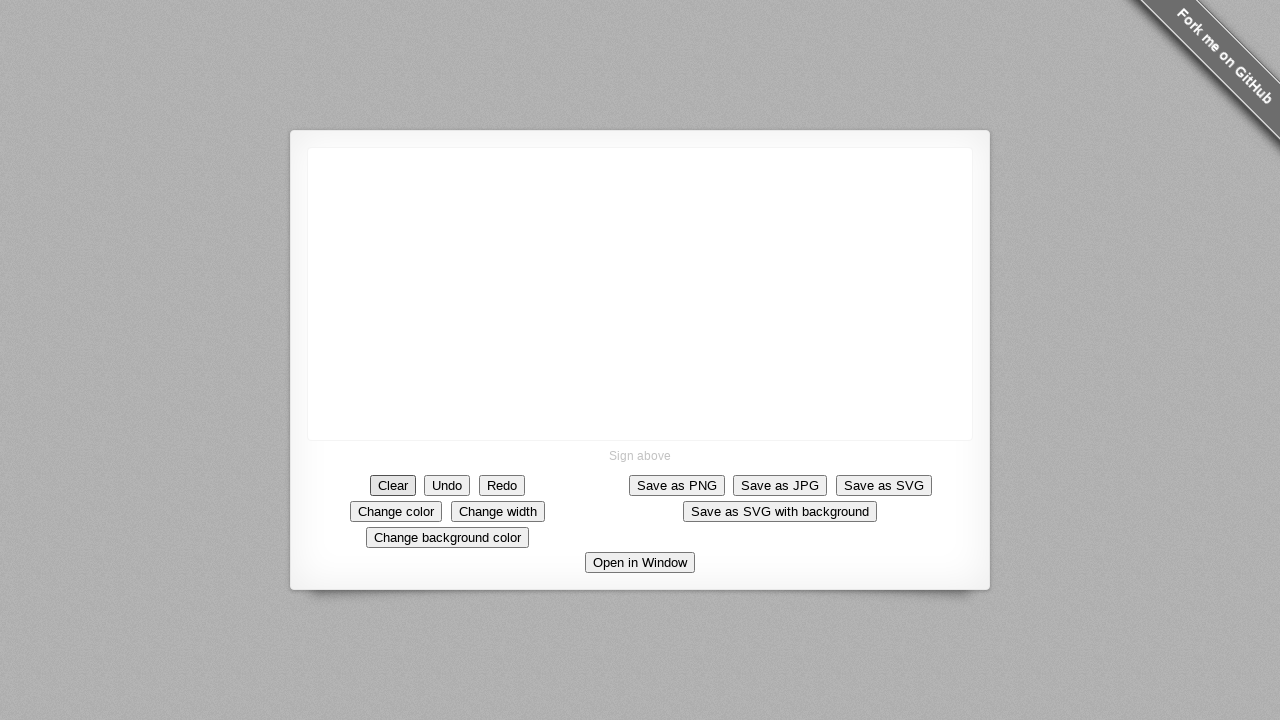

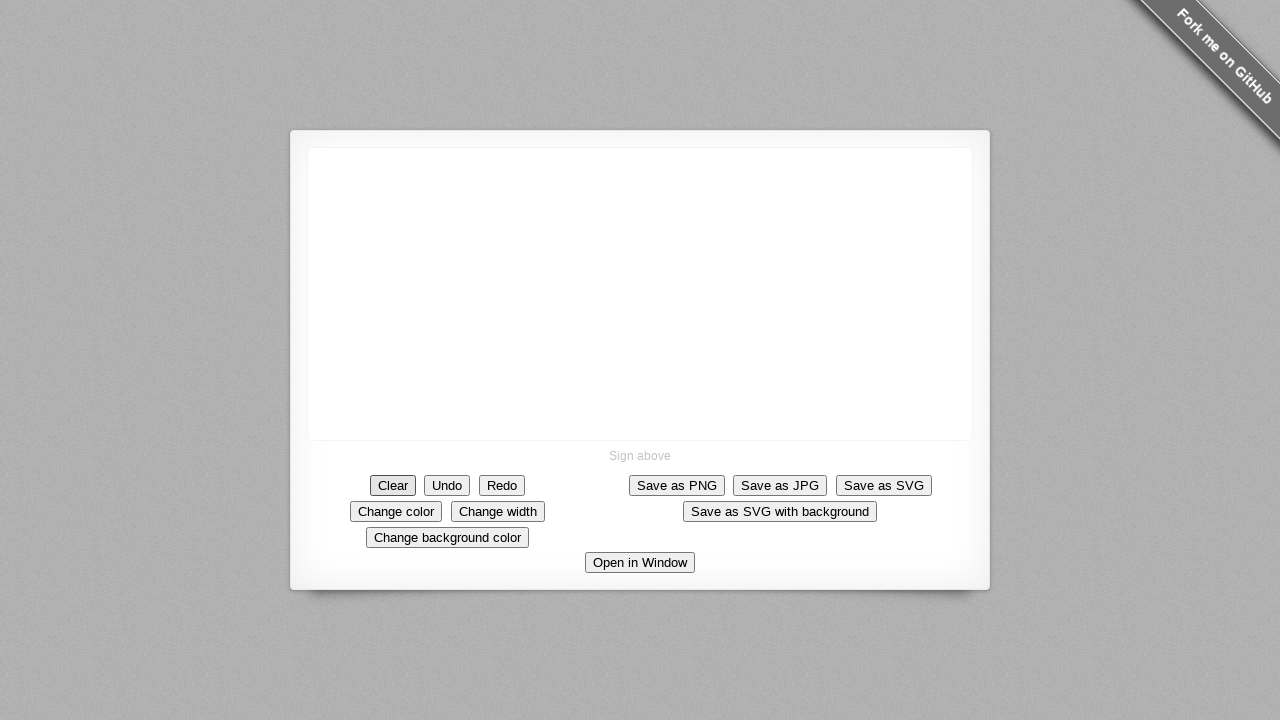